Tests the hotel listing functionality by clicking on the hotel list button and verifying that hotels are displayed

Starting URL: http://hotel-v3.progmasters.hu/

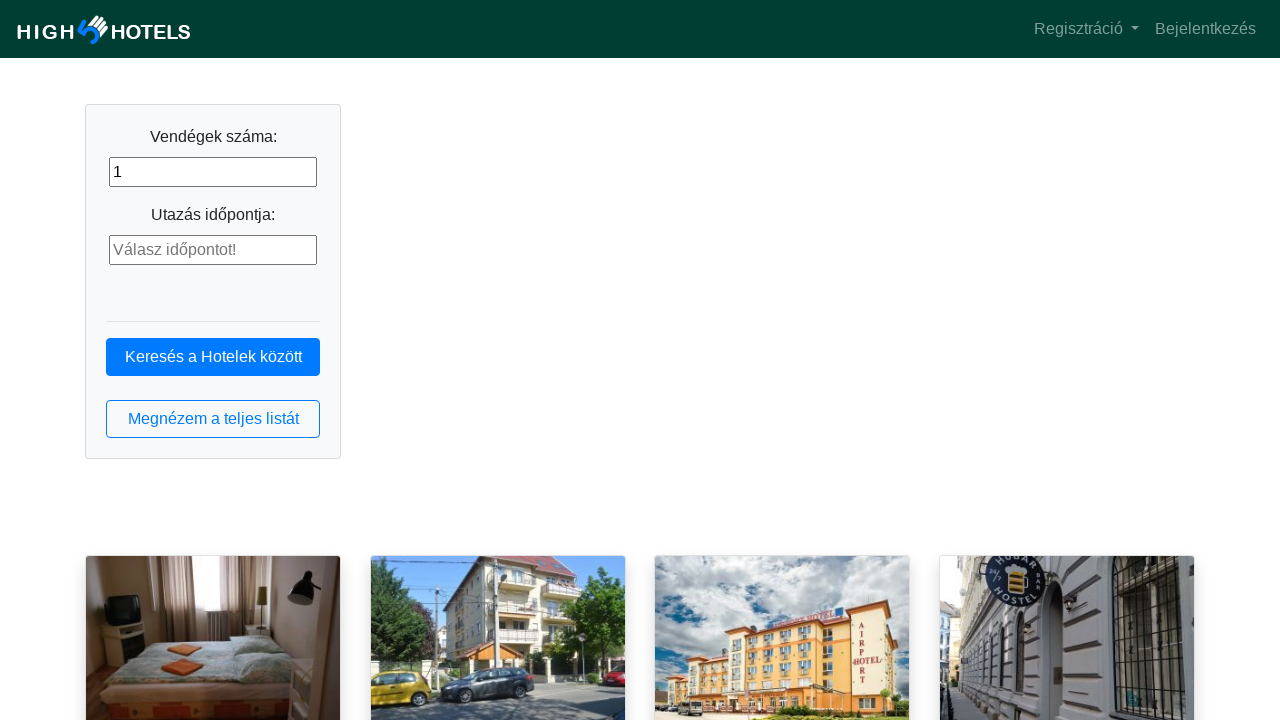

Clicked on the hotel list button at (213, 419) on button.btn.btn-outline-primary.btn-block
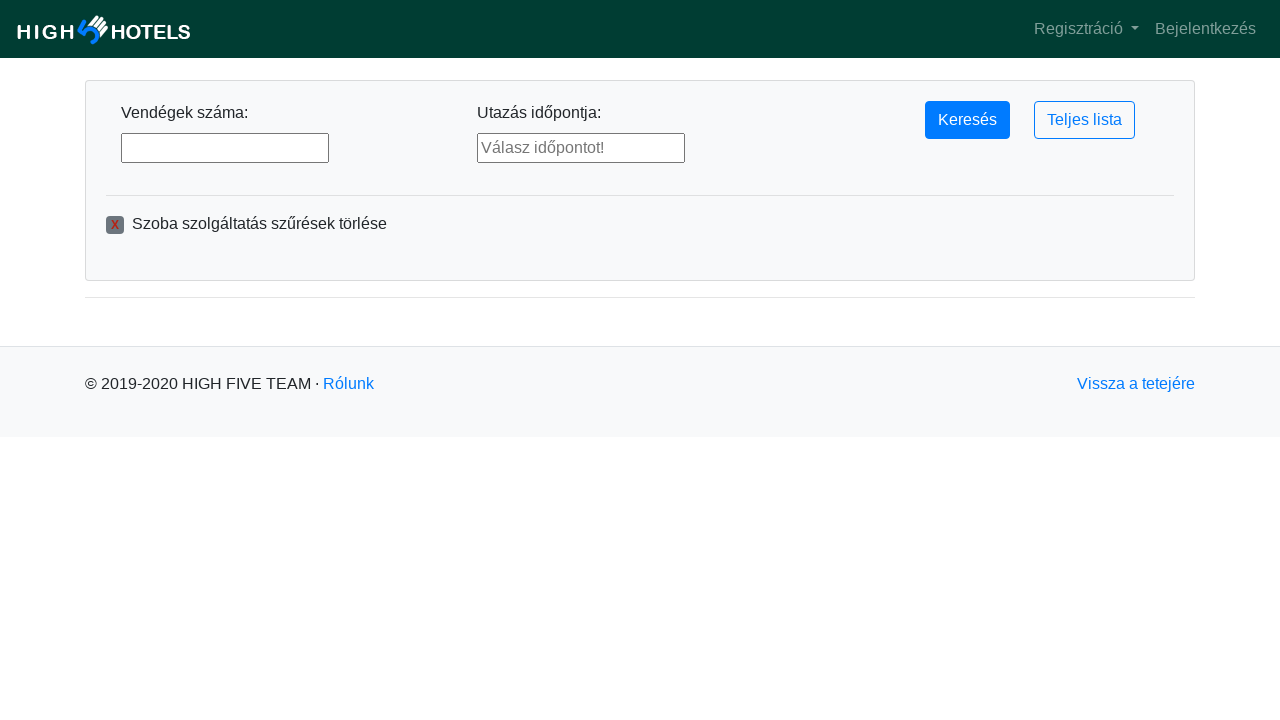

Hotel list items loaded - selector found
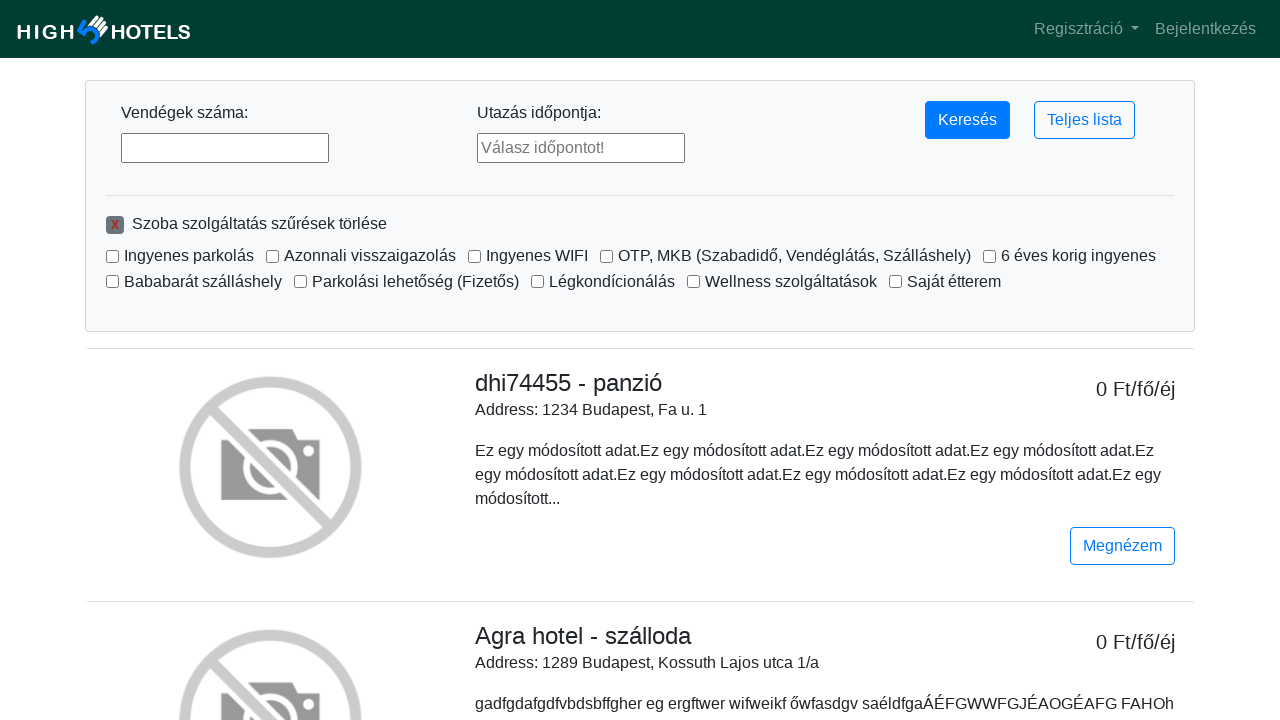

Verified that at least one hotel is displayed
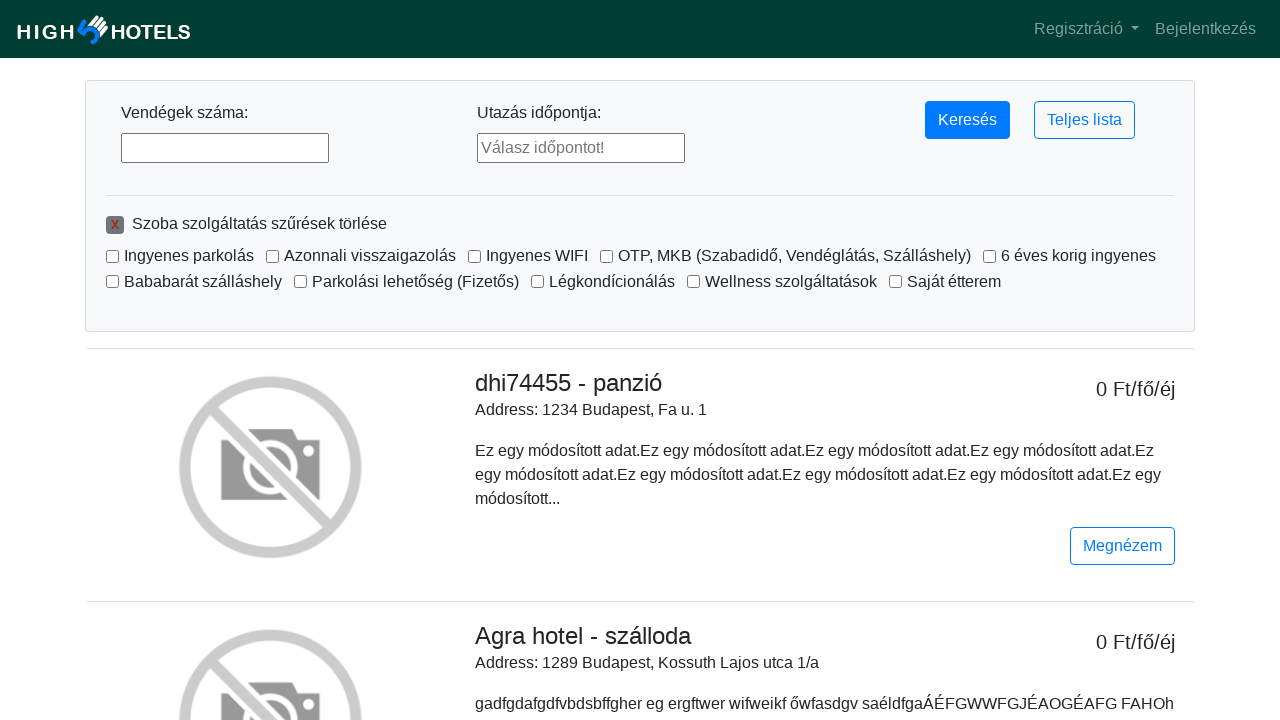

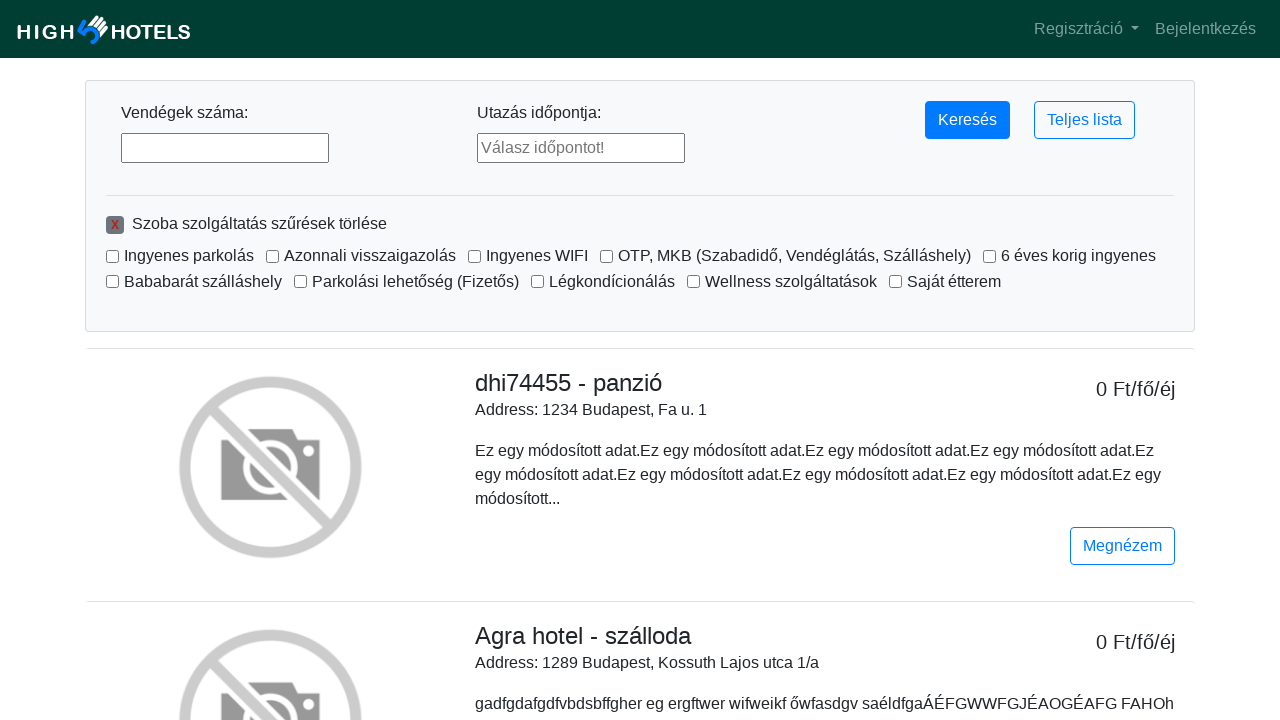